Tests a math quiz page by reading two numbers displayed on the page, calculating their sum, selecting the result from a dropdown menu, and submitting the answer.

Starting URL: http://suninjuly.github.io/selects1.html

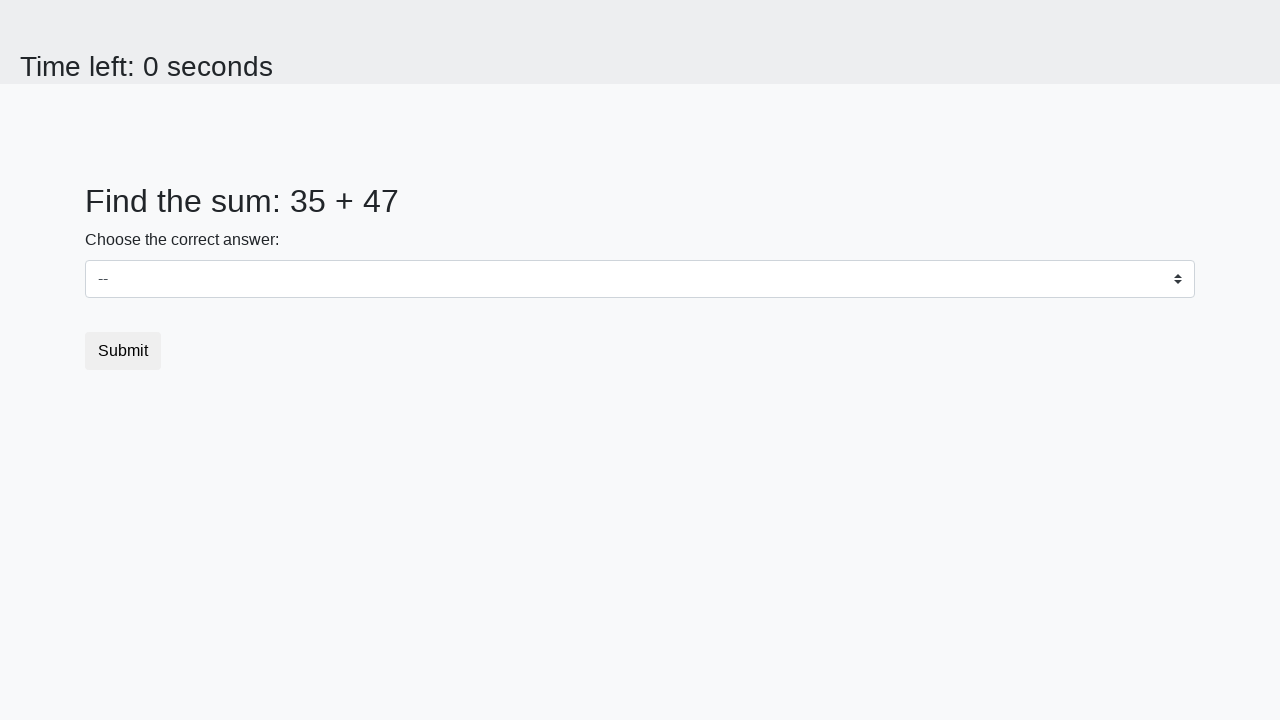

Retrieved first number from #num1 element
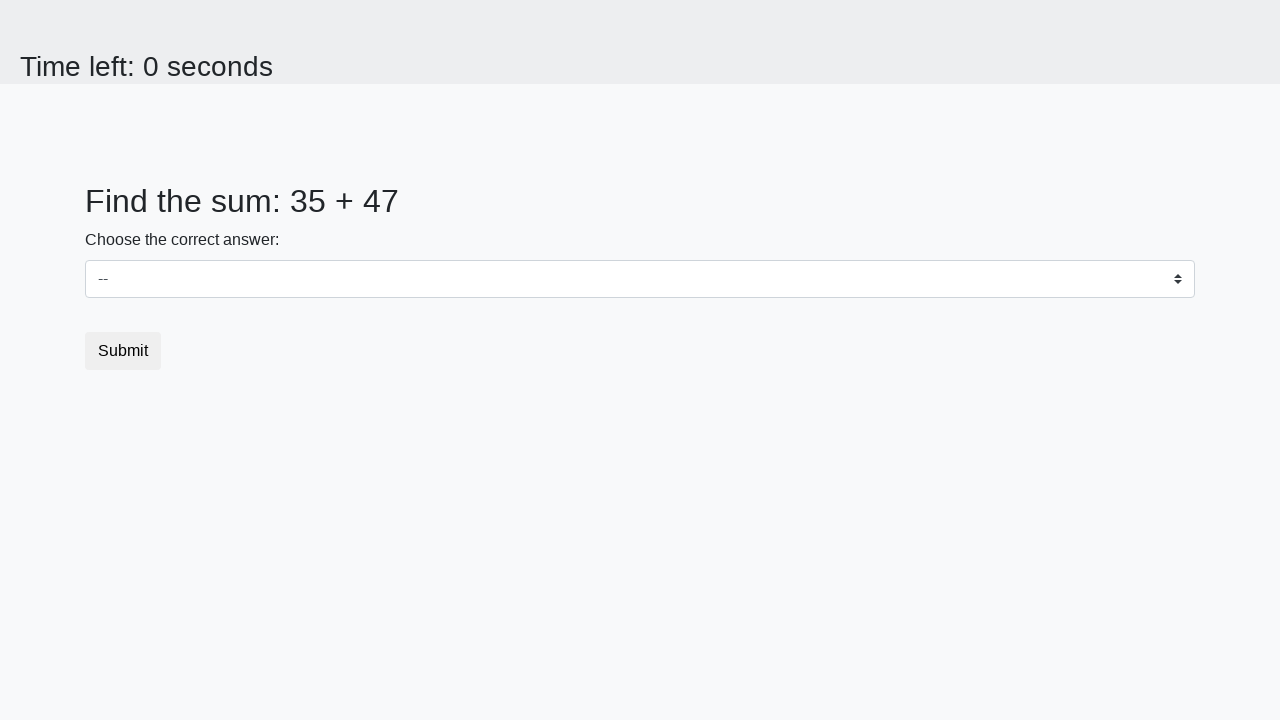

Retrieved second number from #num2 element
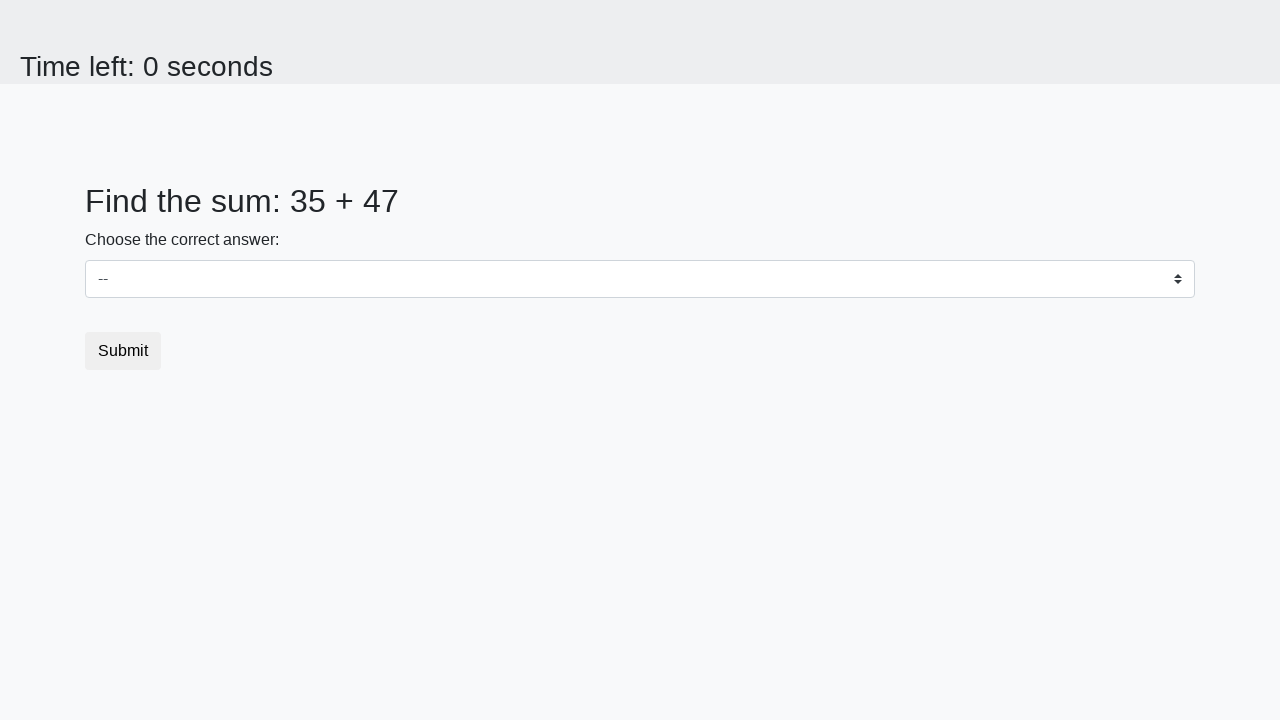

Calculated sum: 35 + 47 = 82
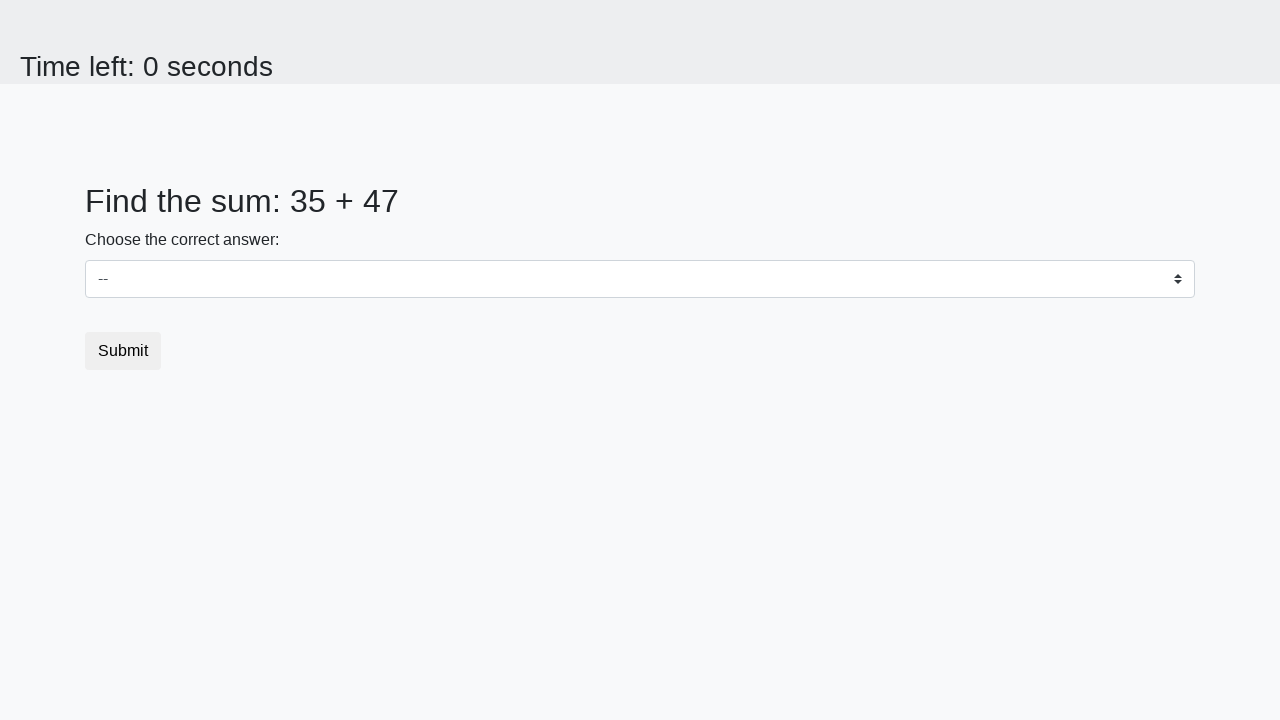

Selected result '82' from dropdown menu on select
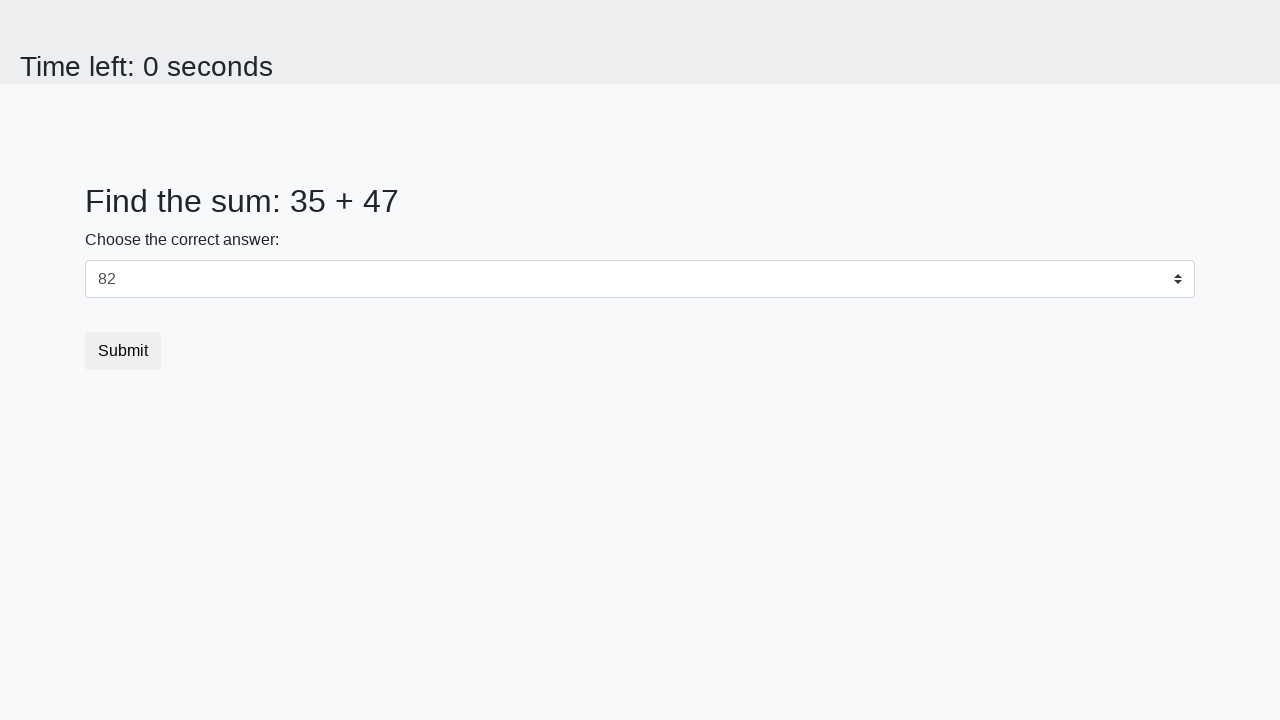

Clicked submit button to submit the answer at (123, 351) on button
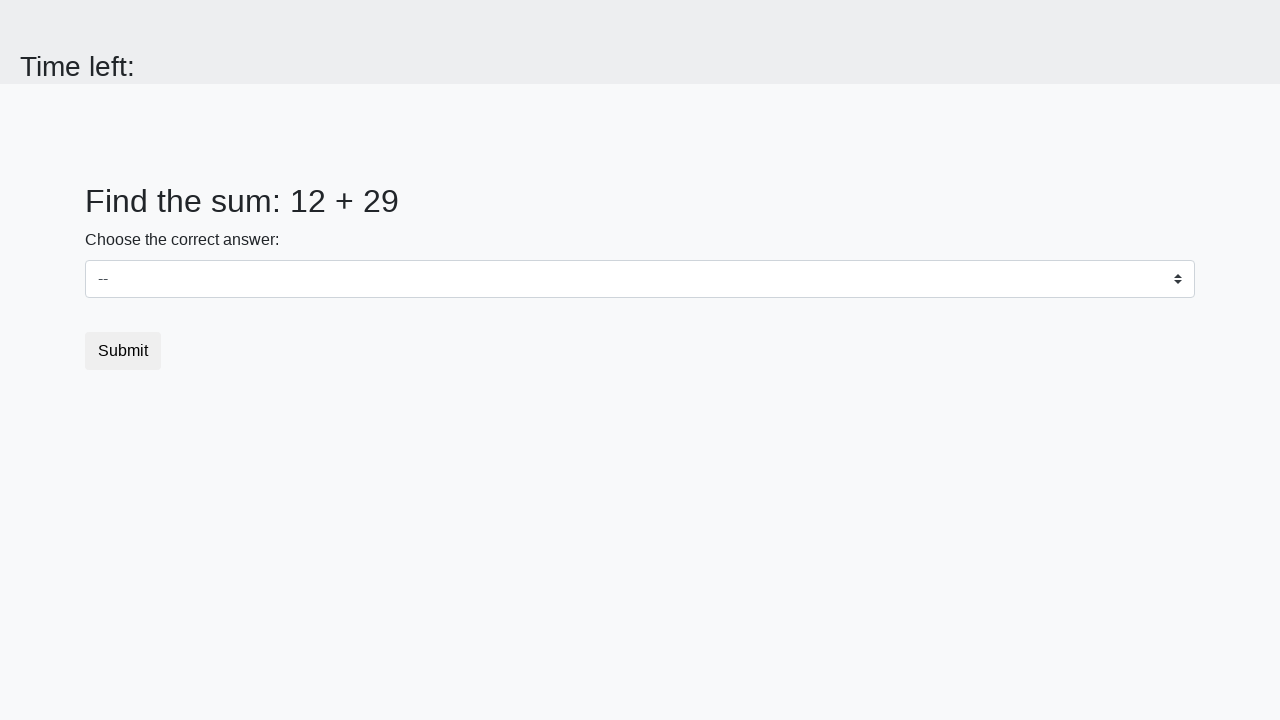

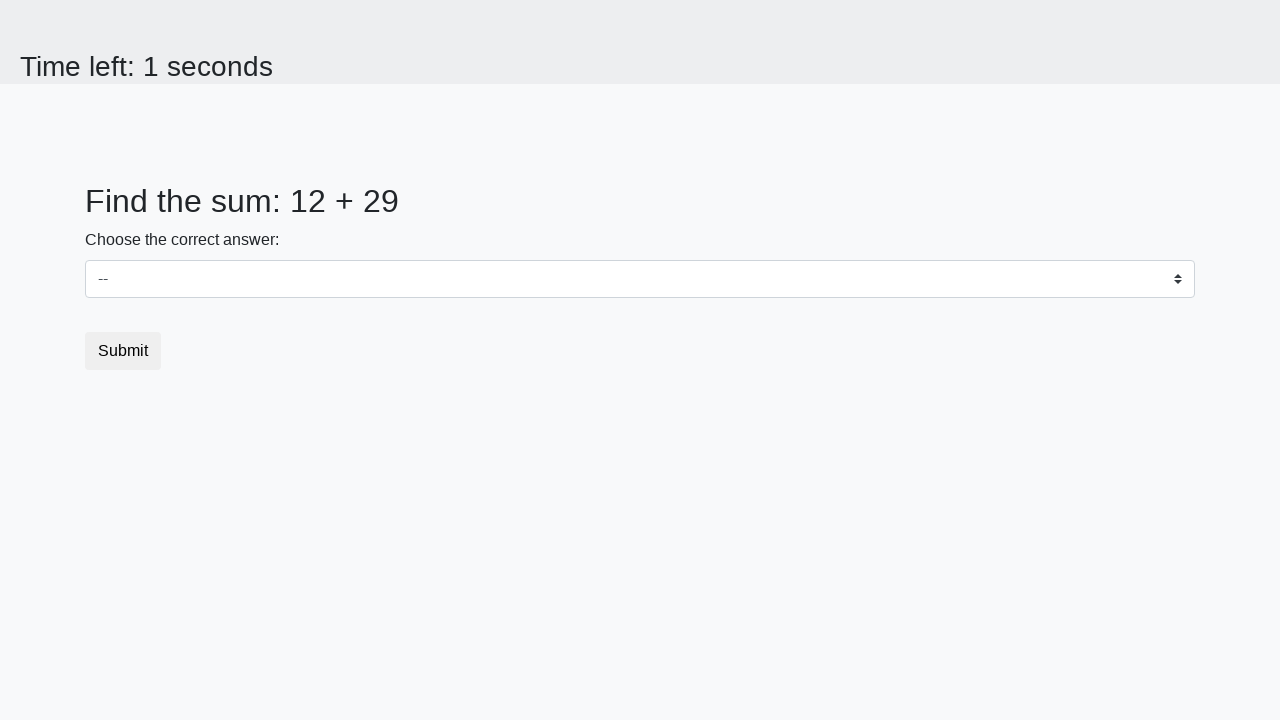